Tests autocomplete dropdown functionality by typing a search term, waiting for suggestions to appear, and selecting a specific country from the suggestions list

Starting URL: https://rahulshettyacademy.com/dropdownsPractise/

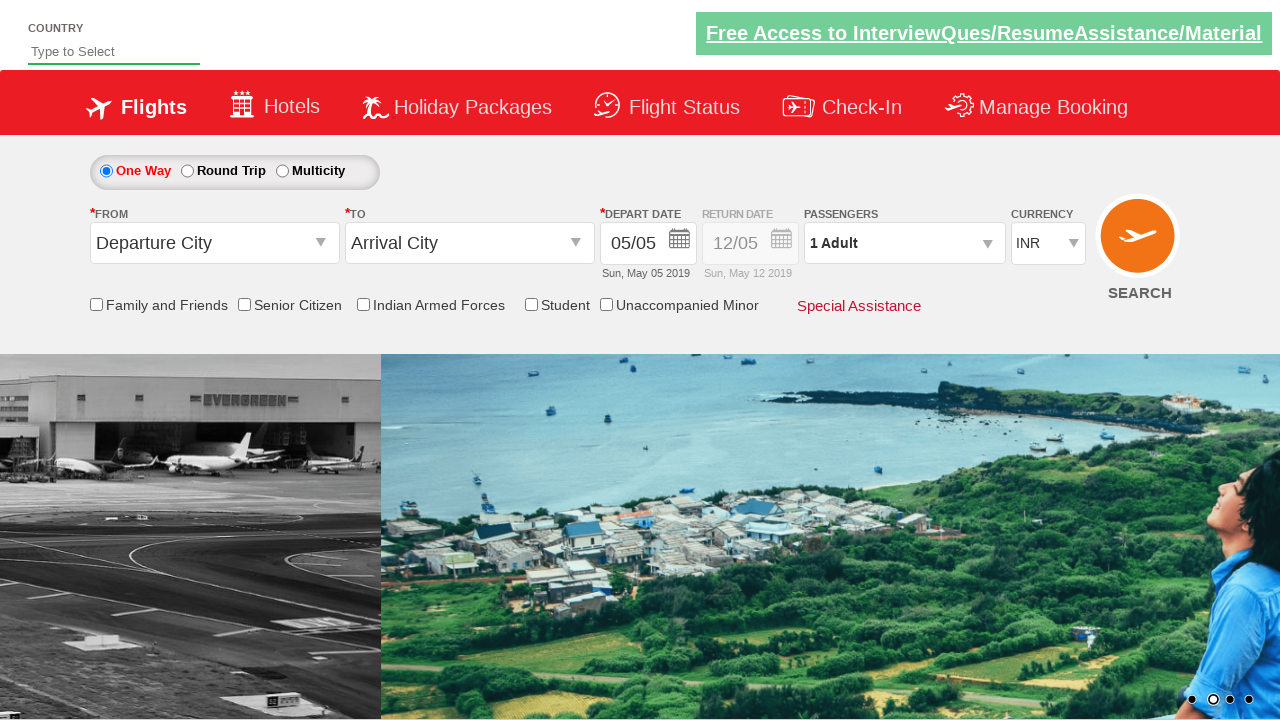

Navigated to autocomplete dropdown practice page
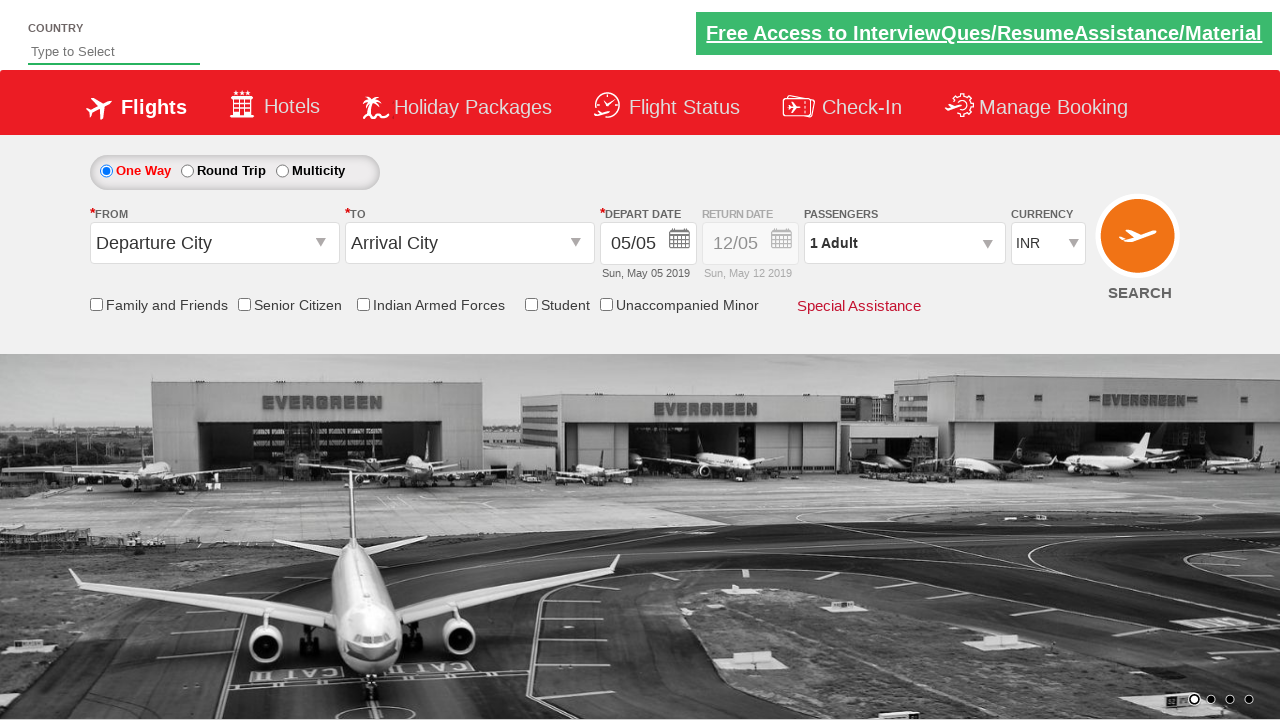

Typed 'new' in the autocomplete search field on input#autosuggest
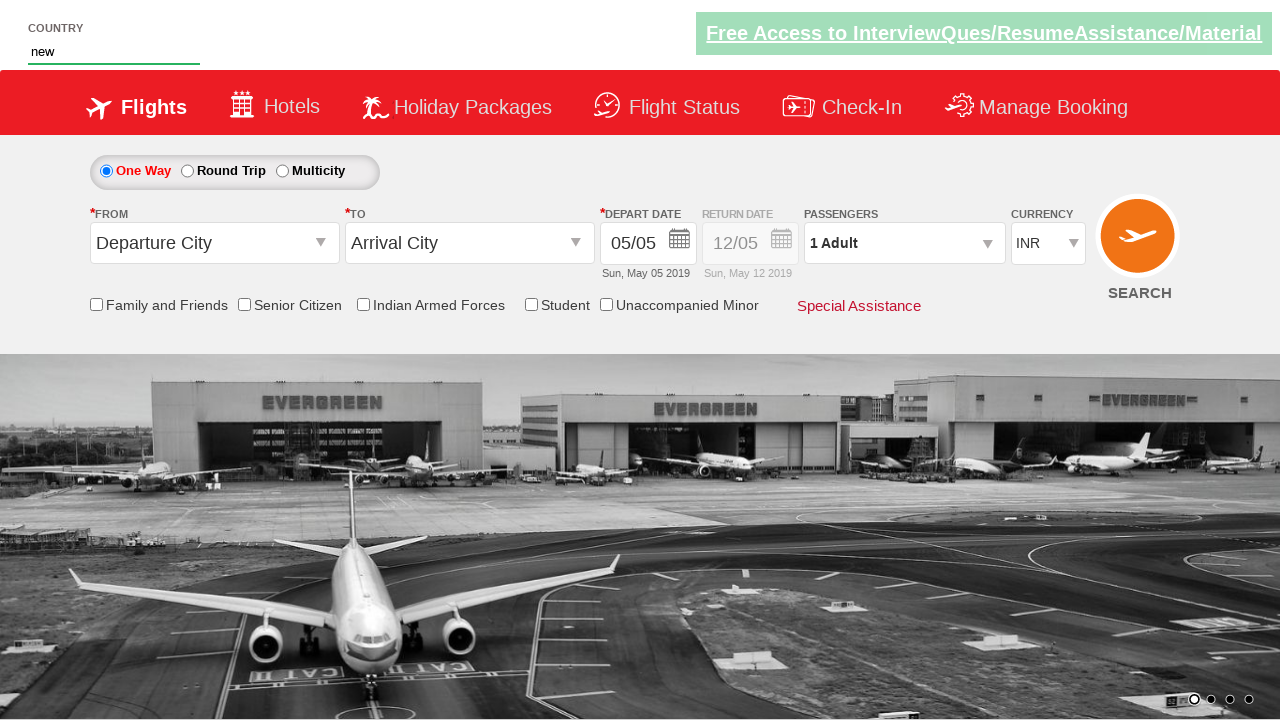

Autocomplete suggestions dropdown appeared
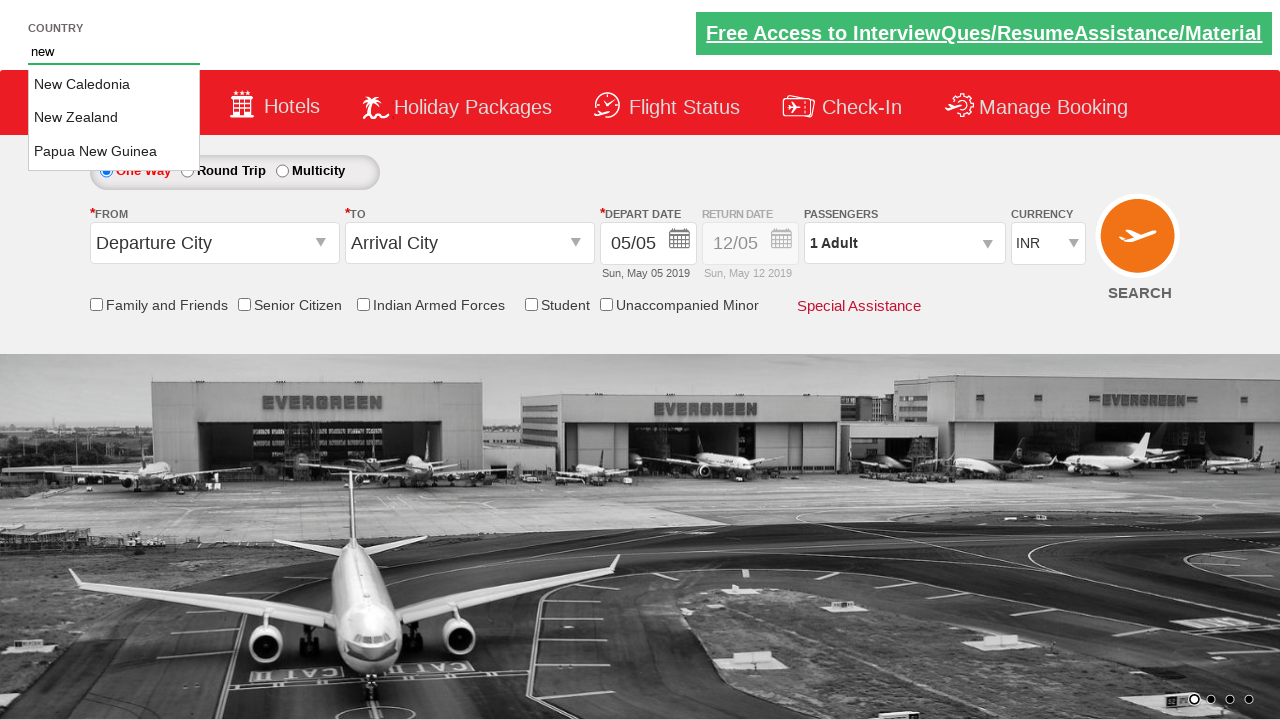

Selected 'New Zealand' from the autocomplete dropdown at (114, 118) on ul li.ui-menu-item a:has-text('New Zealand')
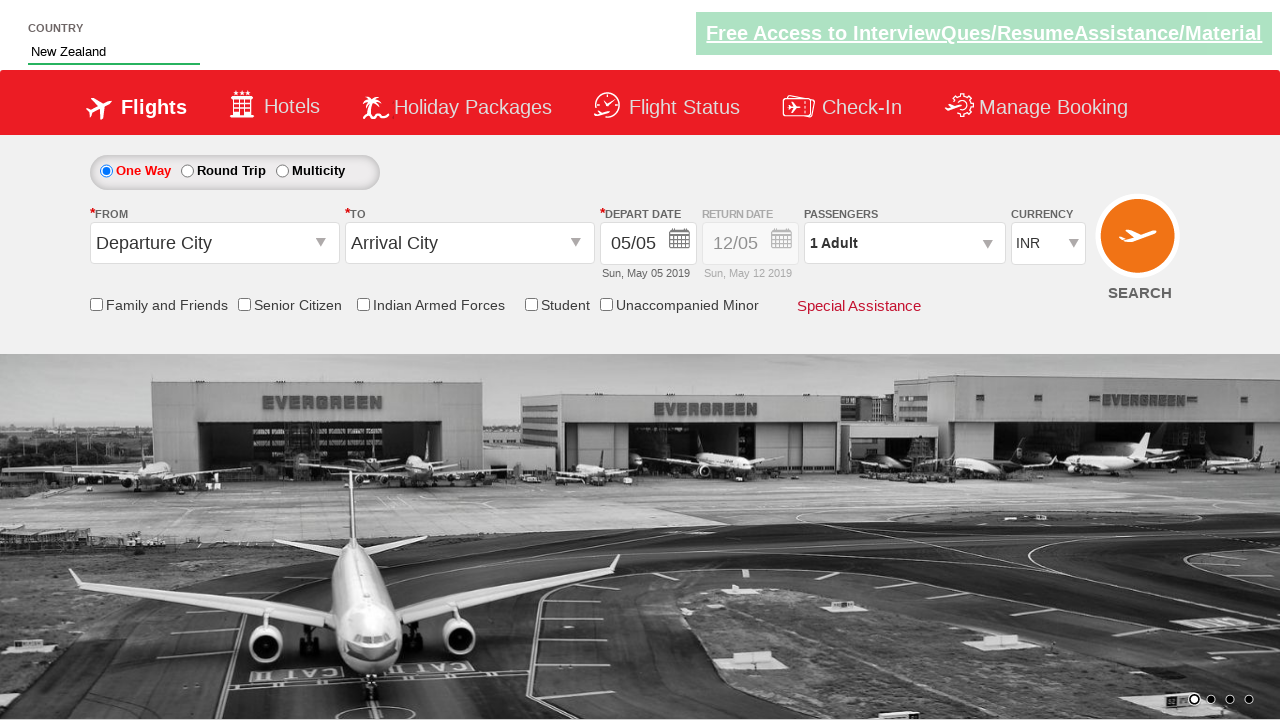

Verified that 'New Zealand' was successfully selected in the input field
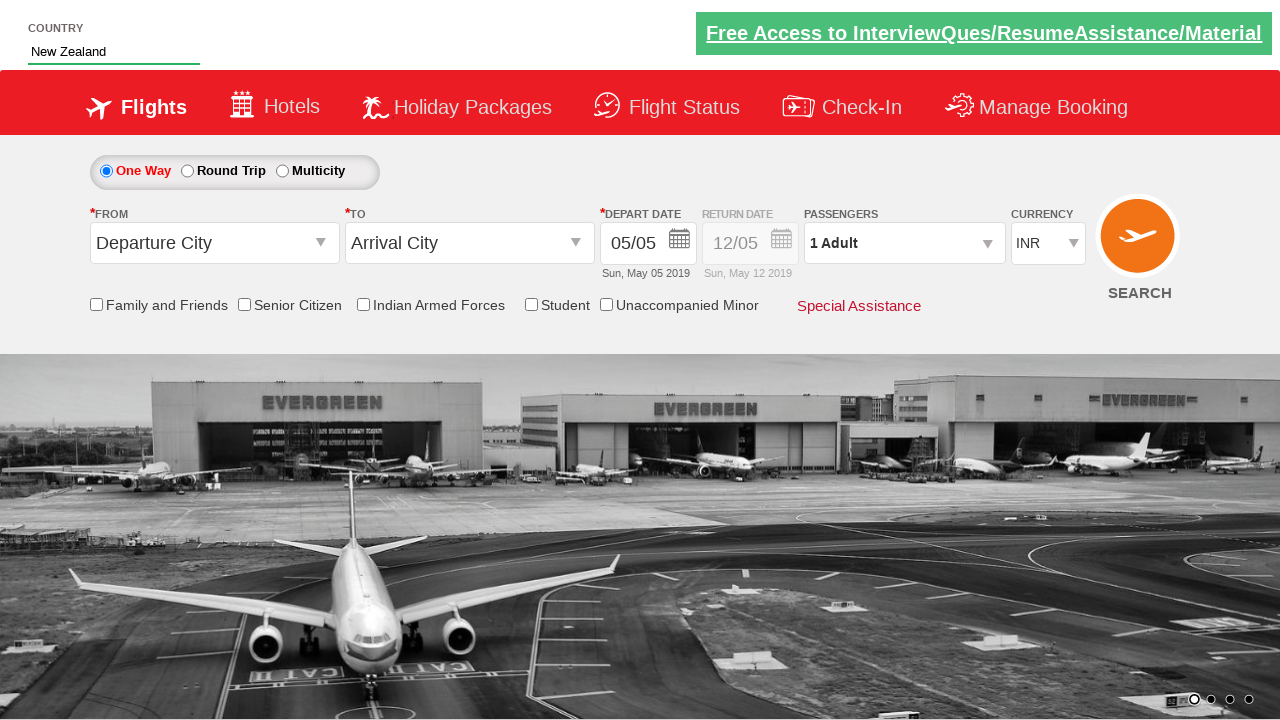

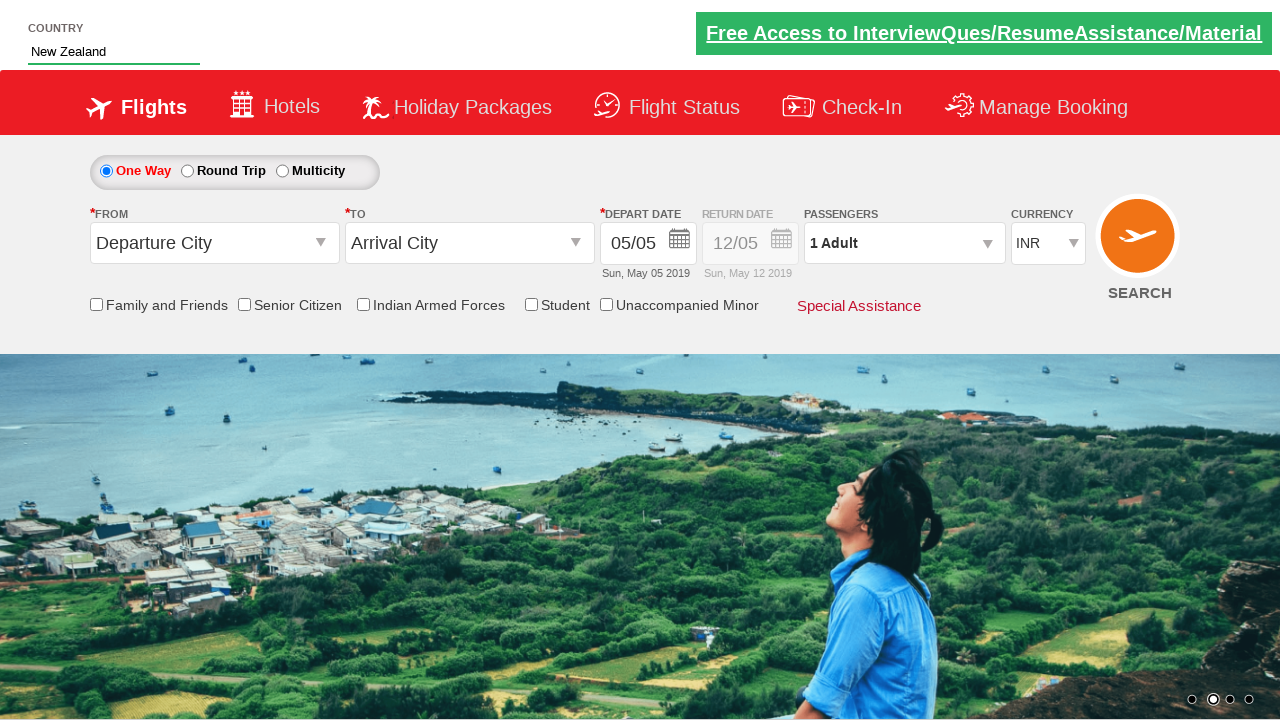